Uses SnapTik.app service to download TikTok videos by entering a TikTok URL and submitting the form to get download links

Starting URL: https://snaptik.app/en

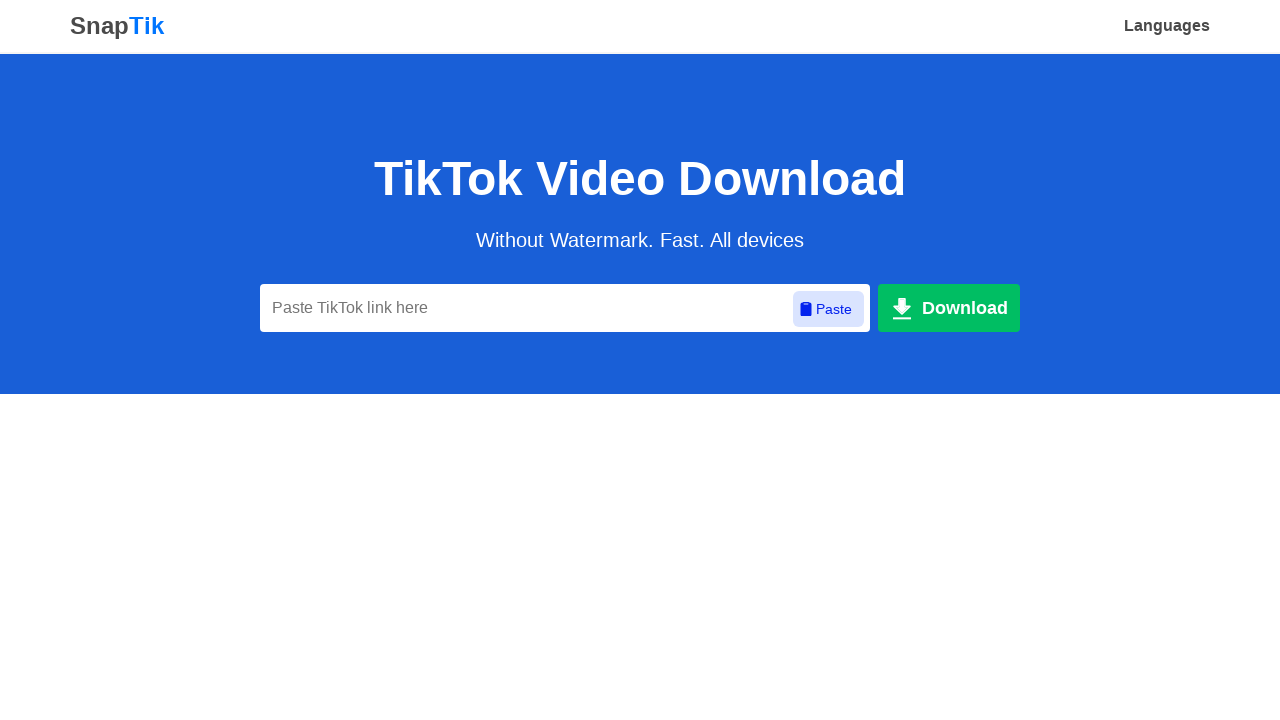

Filled URL input field with TikTok video URL on #url
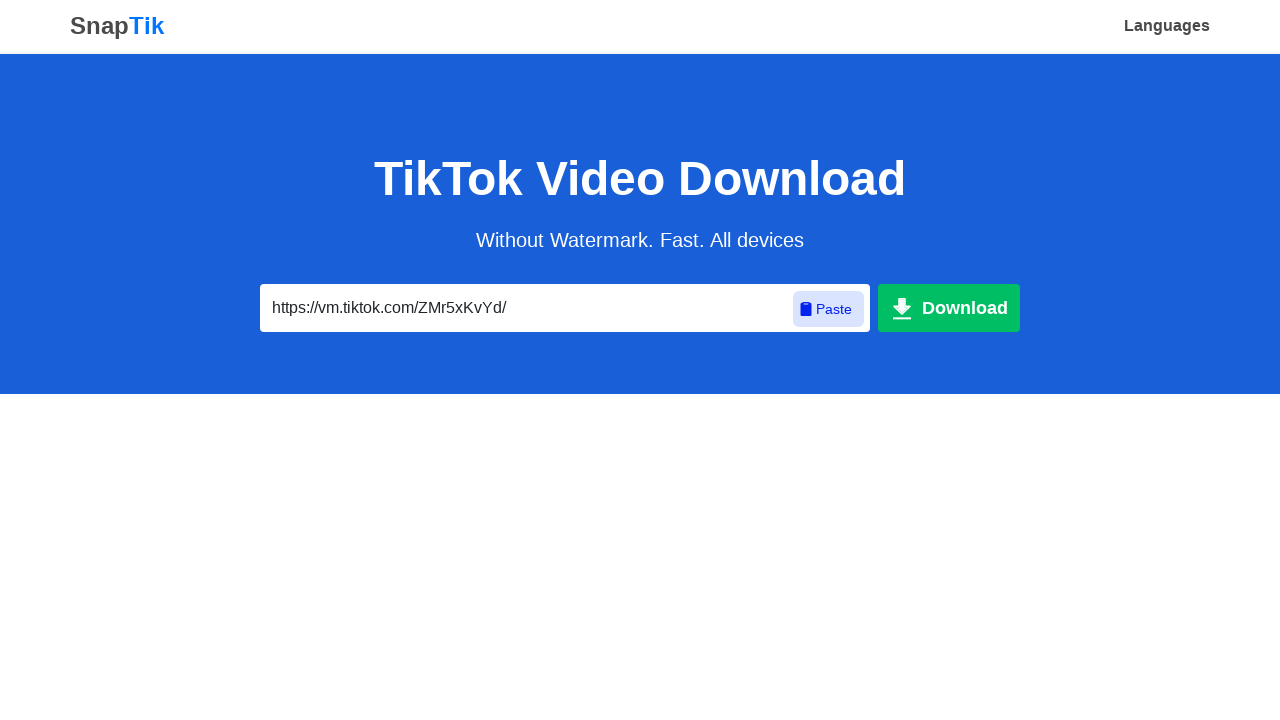

Pressed Enter to submit the form on #url
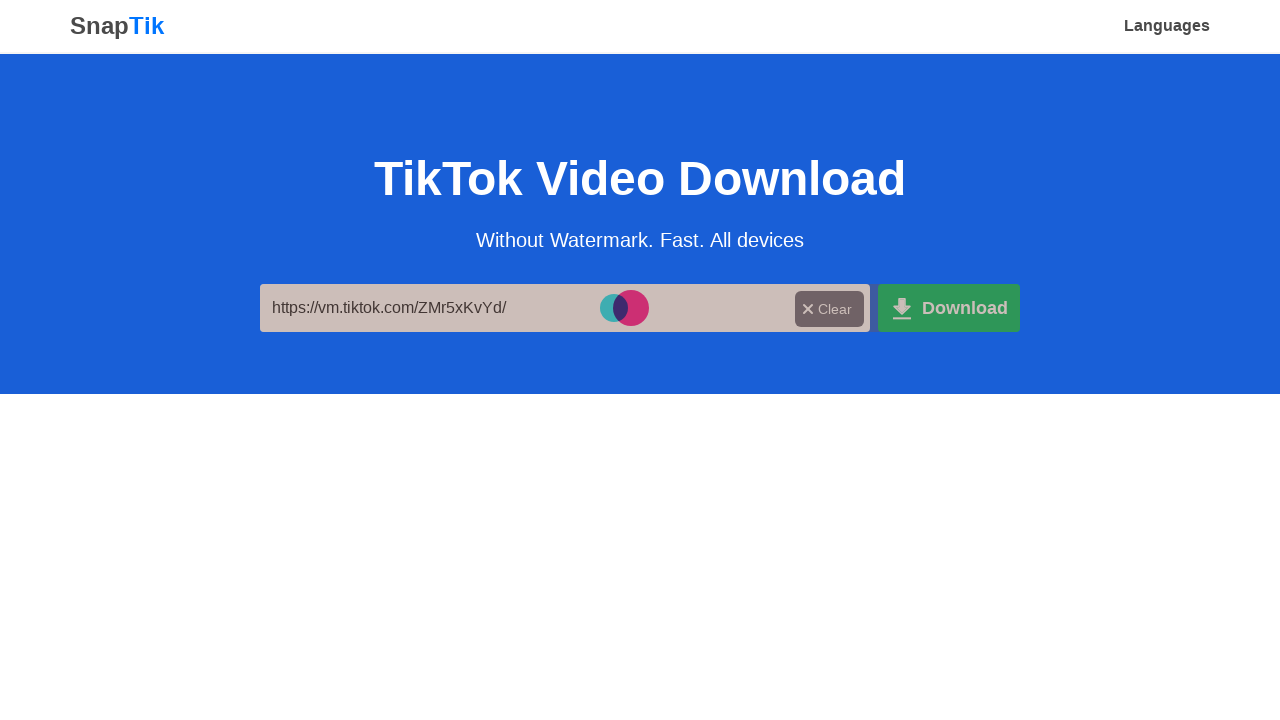

Download link appeared on the page
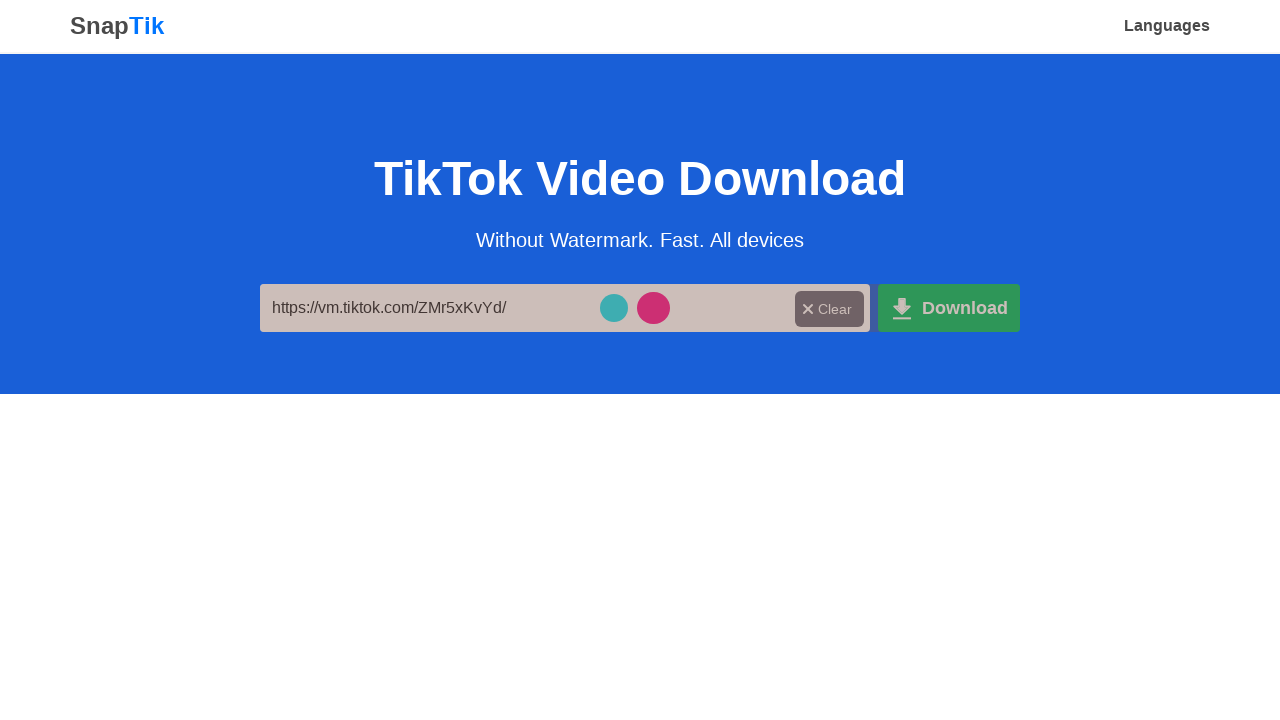

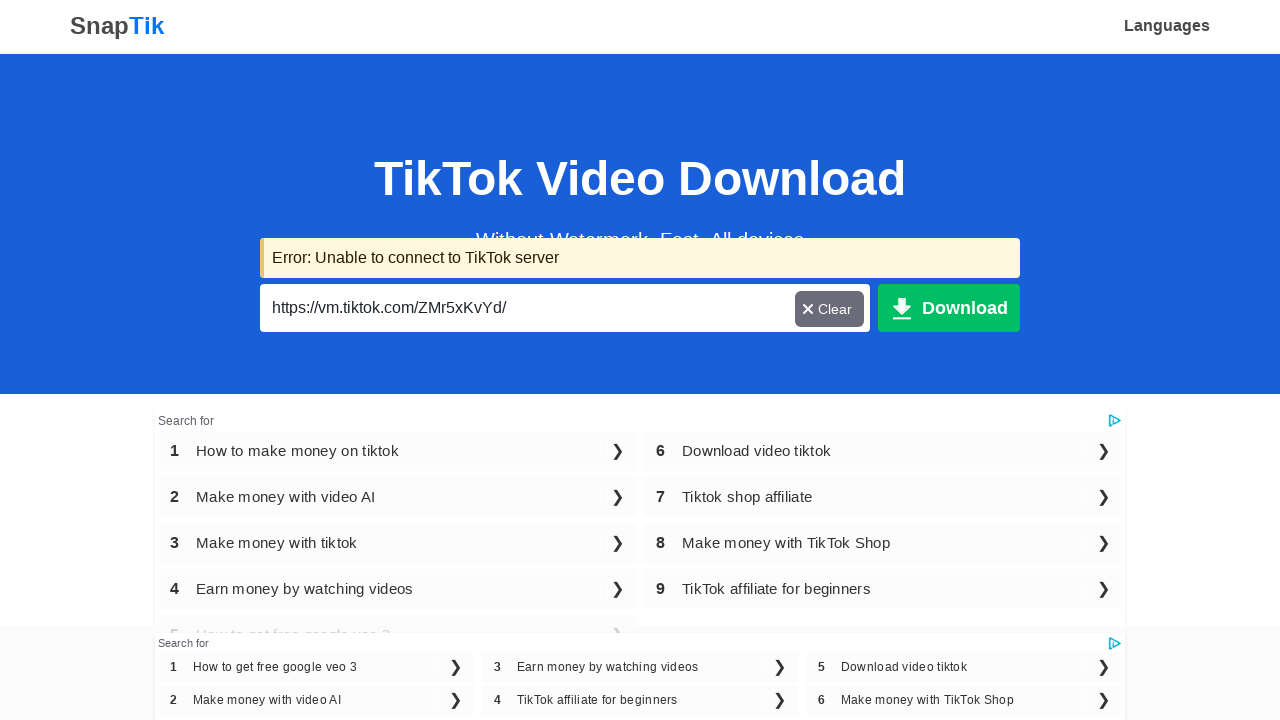